Opens the OrangeHRM demo site and verifies that the page title contains "Orange"

Starting URL: https://opensource-demo.orangehrmlive.com/

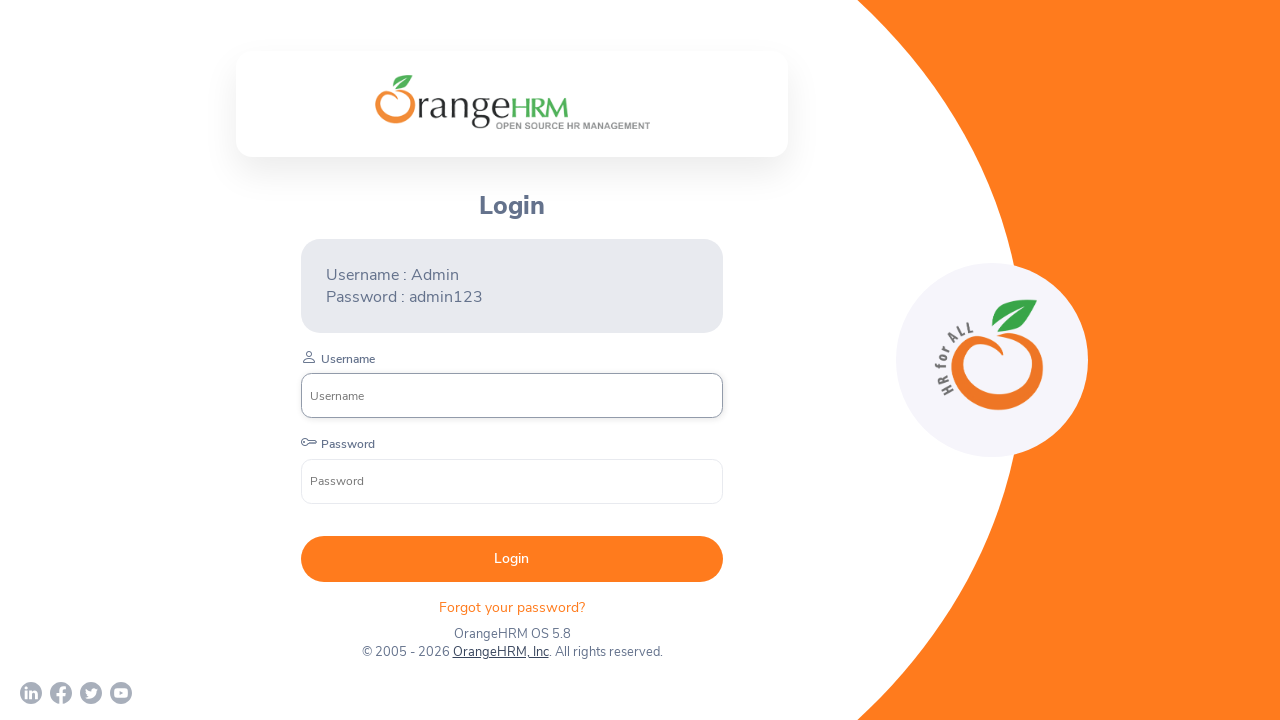

Navigated to OrangeHRM demo site
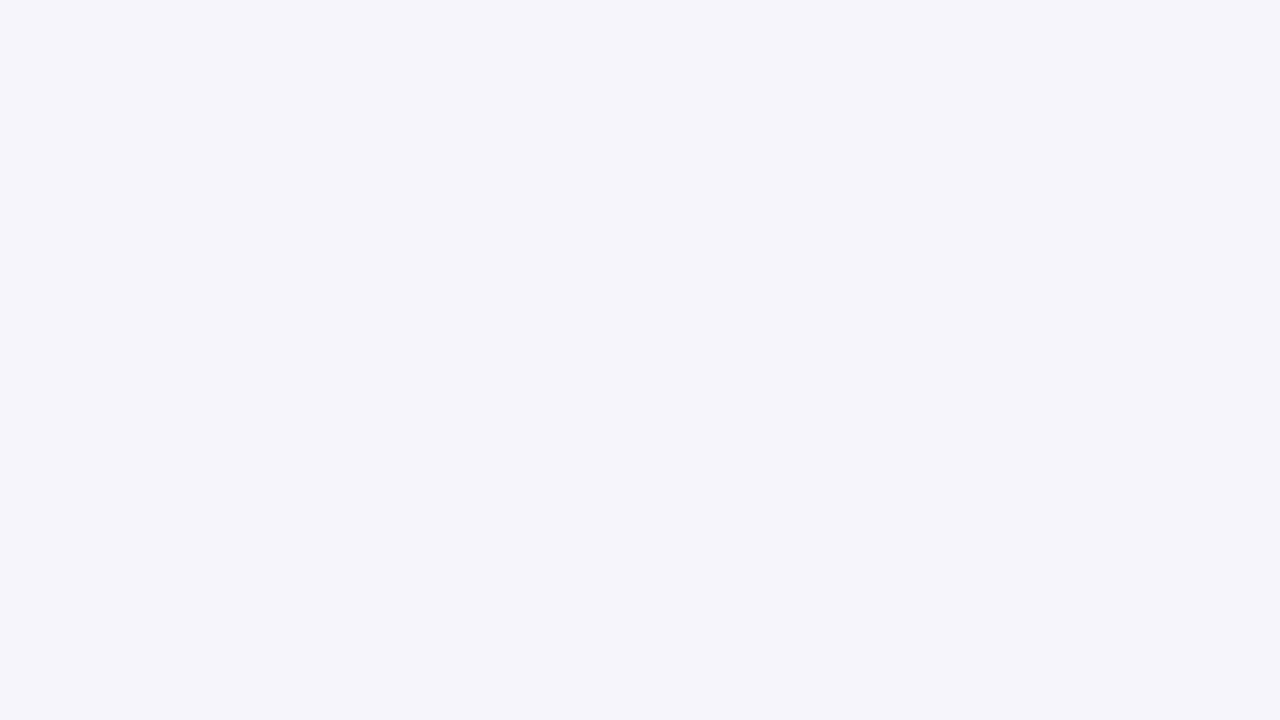

Verified page title contains 'Orange'
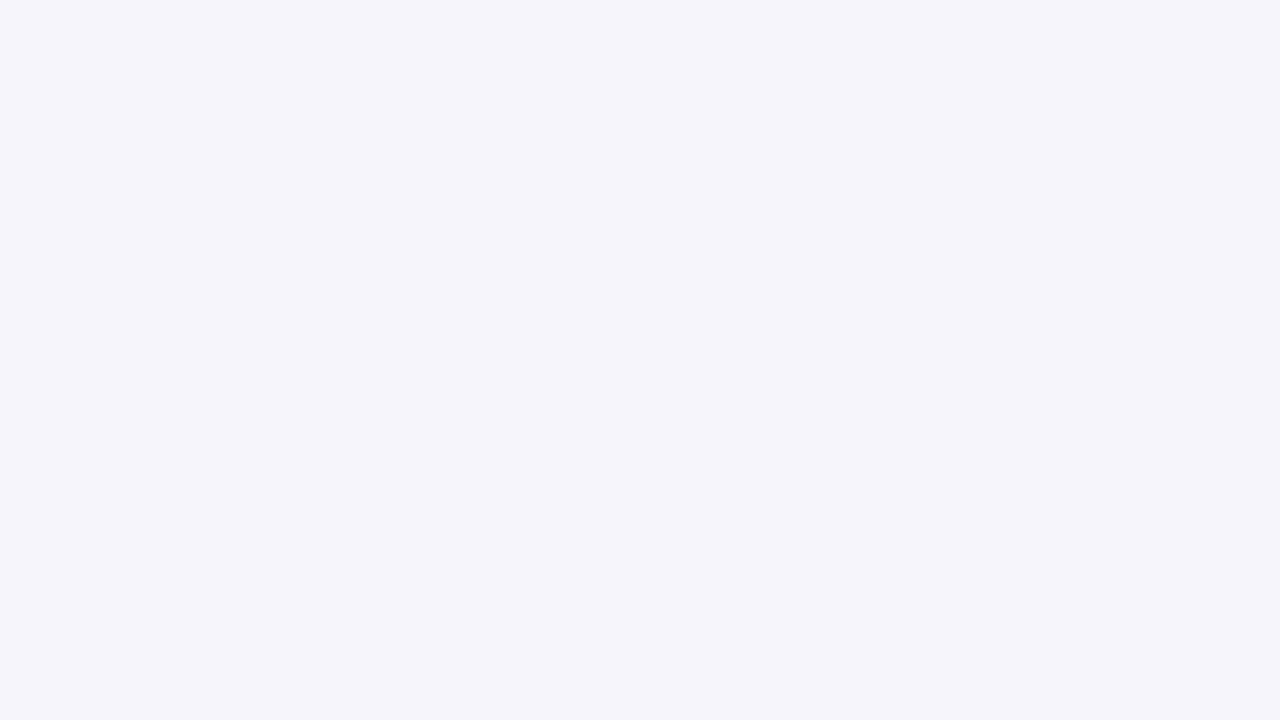

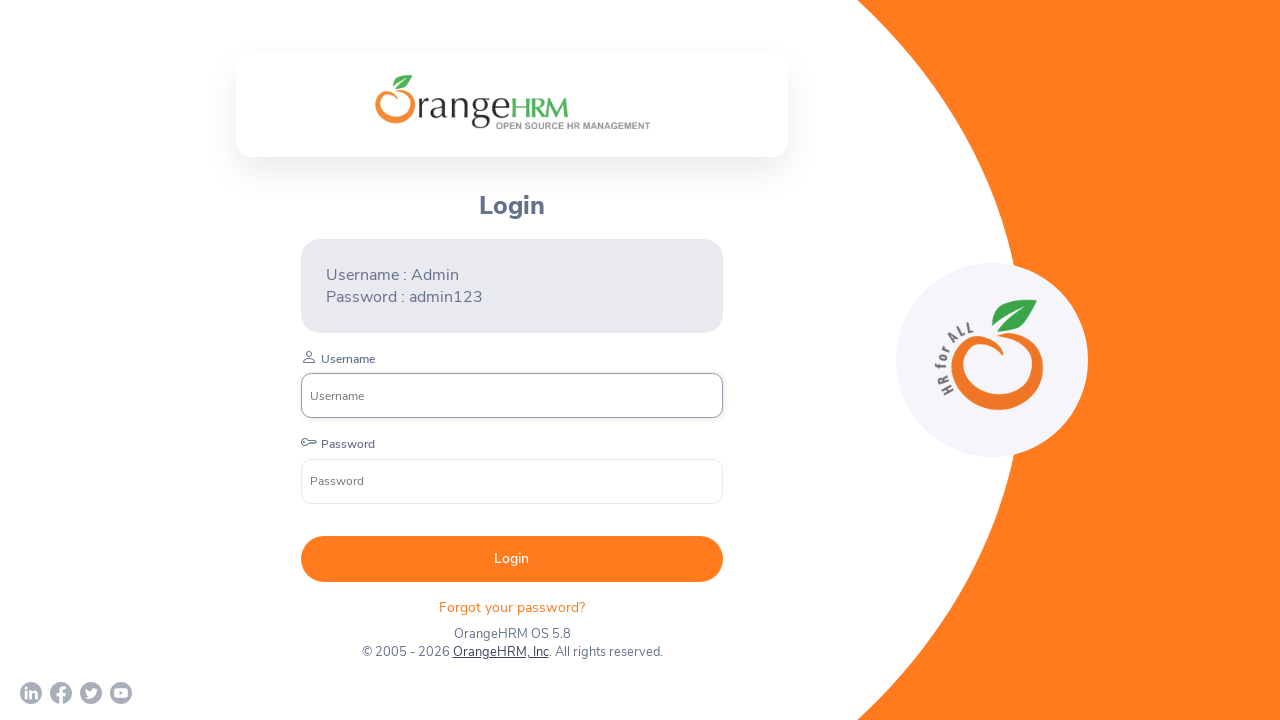